Tests Add/Remove Elements functionality by adding two elements and deleting one

Starting URL: https://the-internet.herokuapp.com/

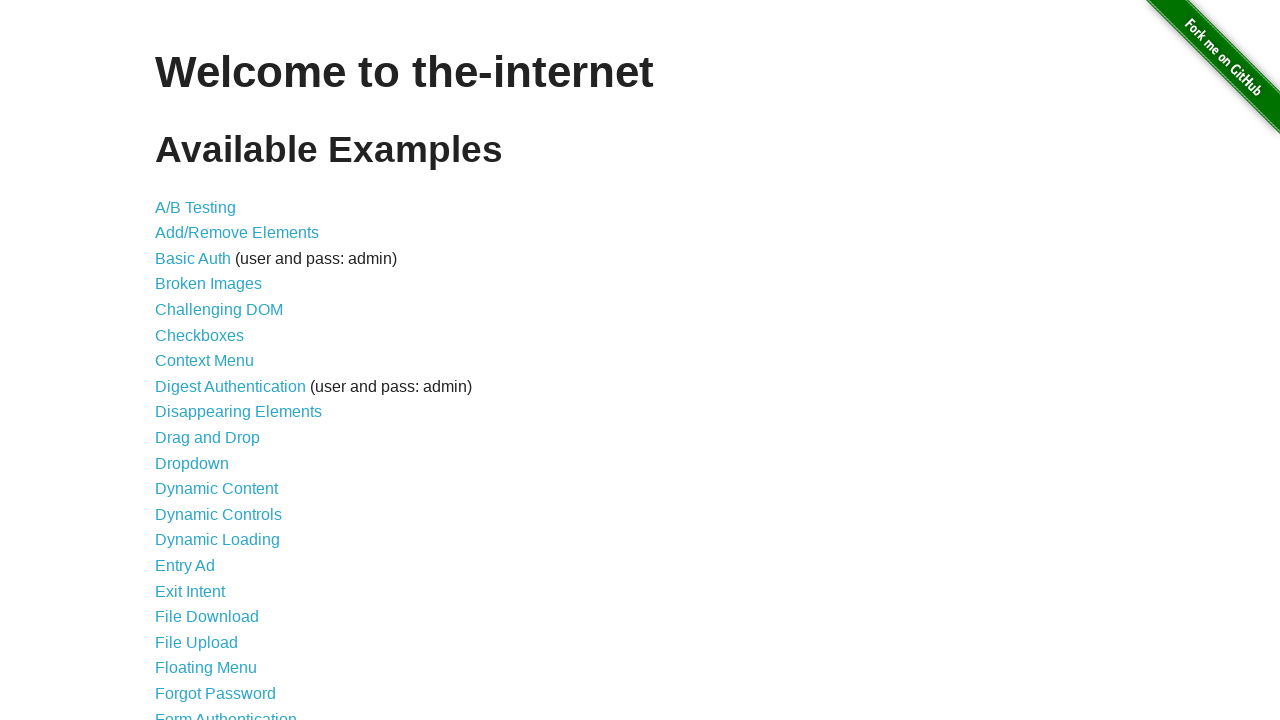

Clicked on Add/Remove Elements link at (237, 233) on a:has-text("Add/Remove Elements")
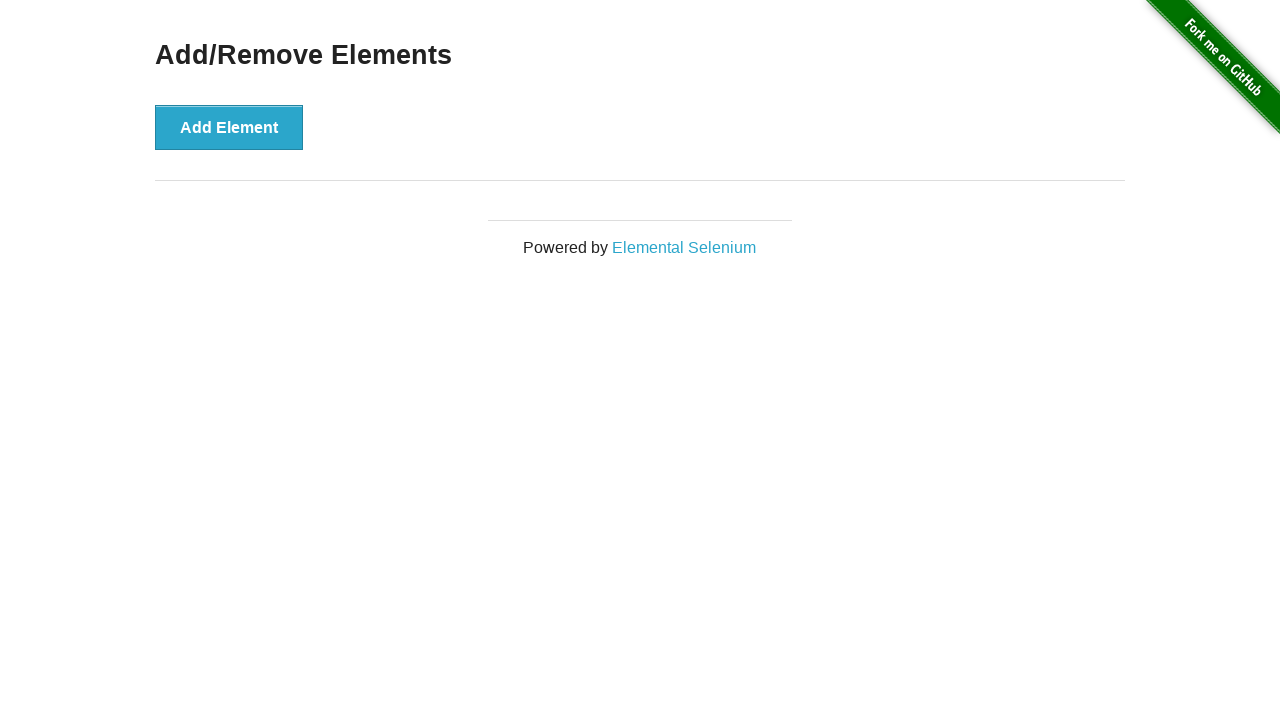

Verified URL changed to add_remove_elements page
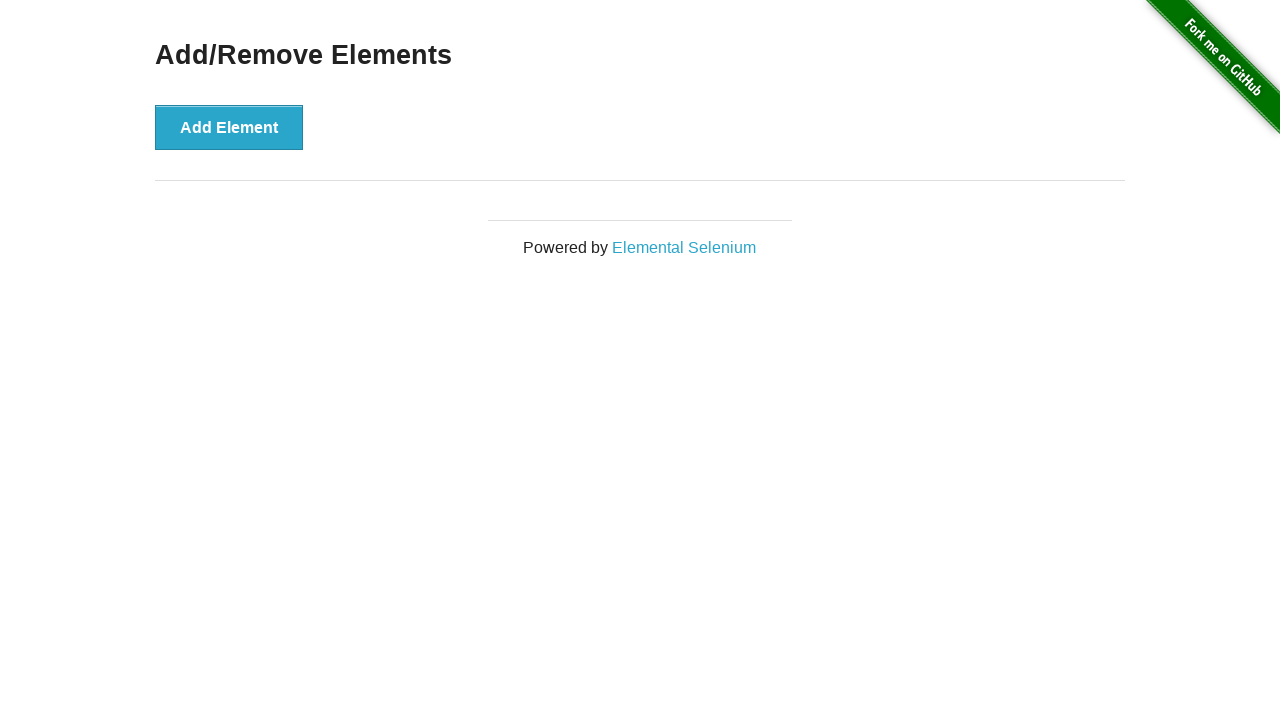

Clicked Add Element button (first time) at (229, 127) on button:has-text("Add Element")
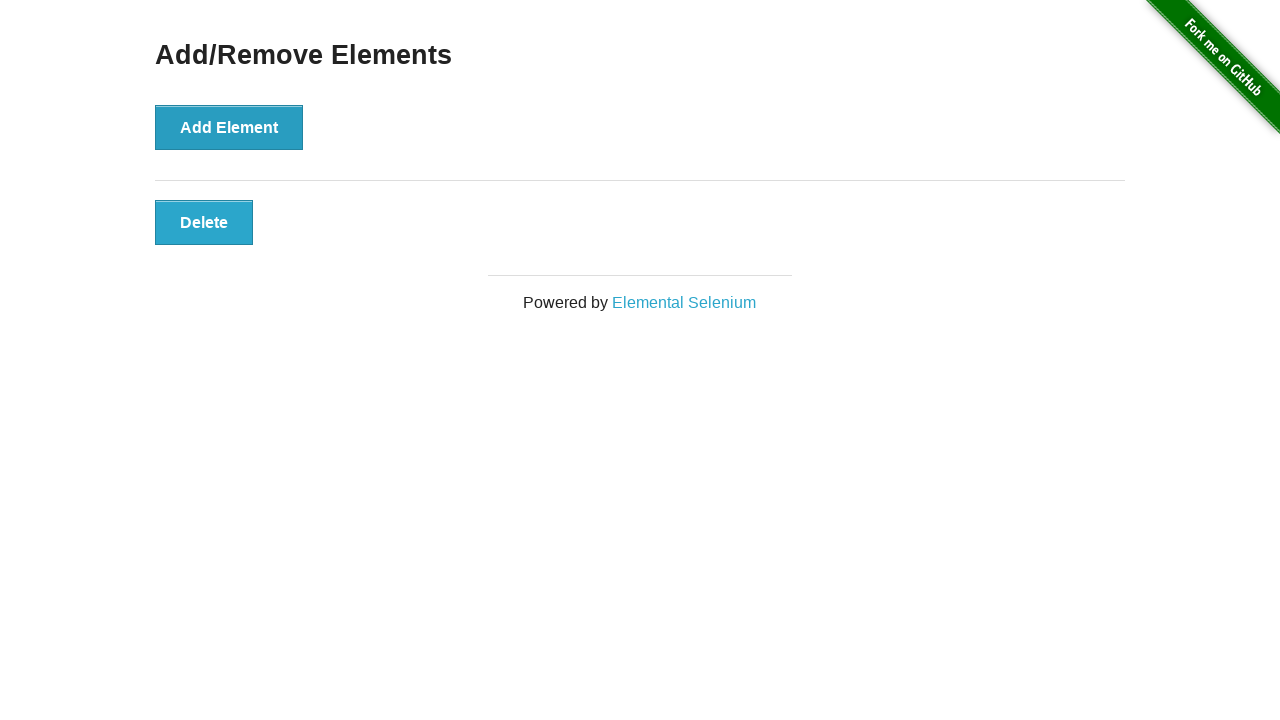

Clicked Add Element button (second time) at (229, 127) on button:has-text("Add Element")
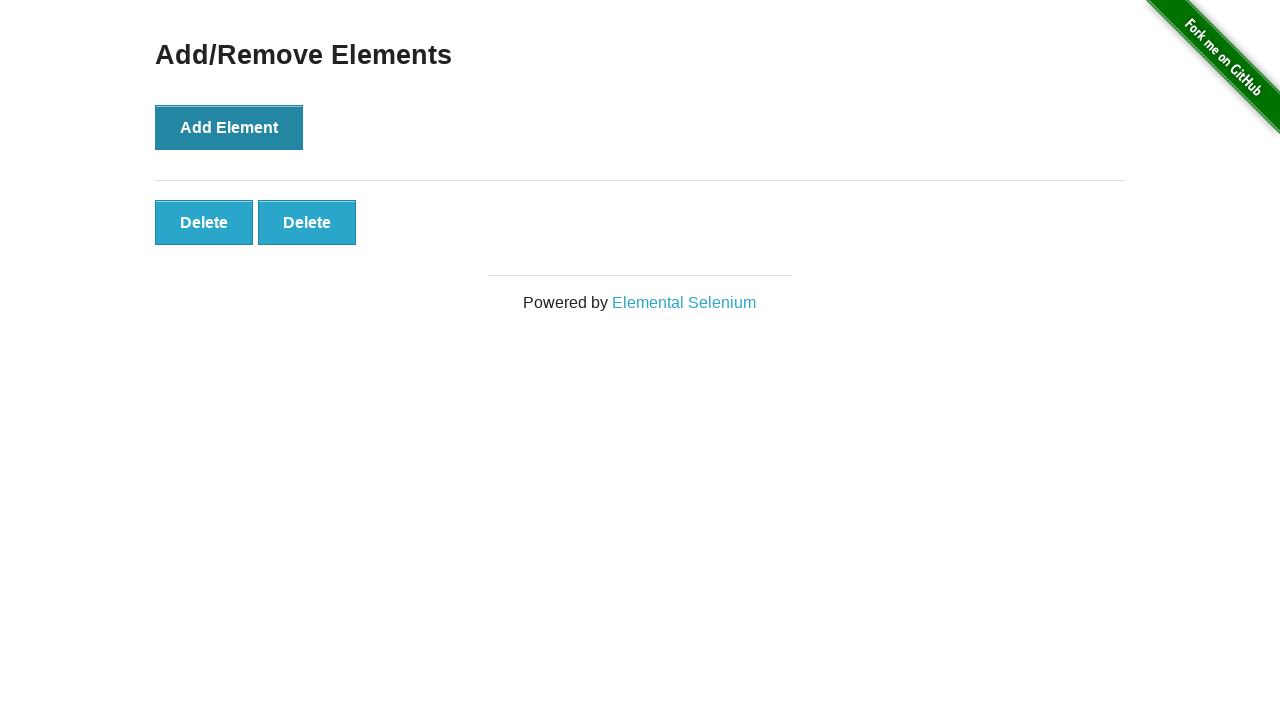

Clicked Delete button to remove one element at (204, 222) on button:has-text("Delete")
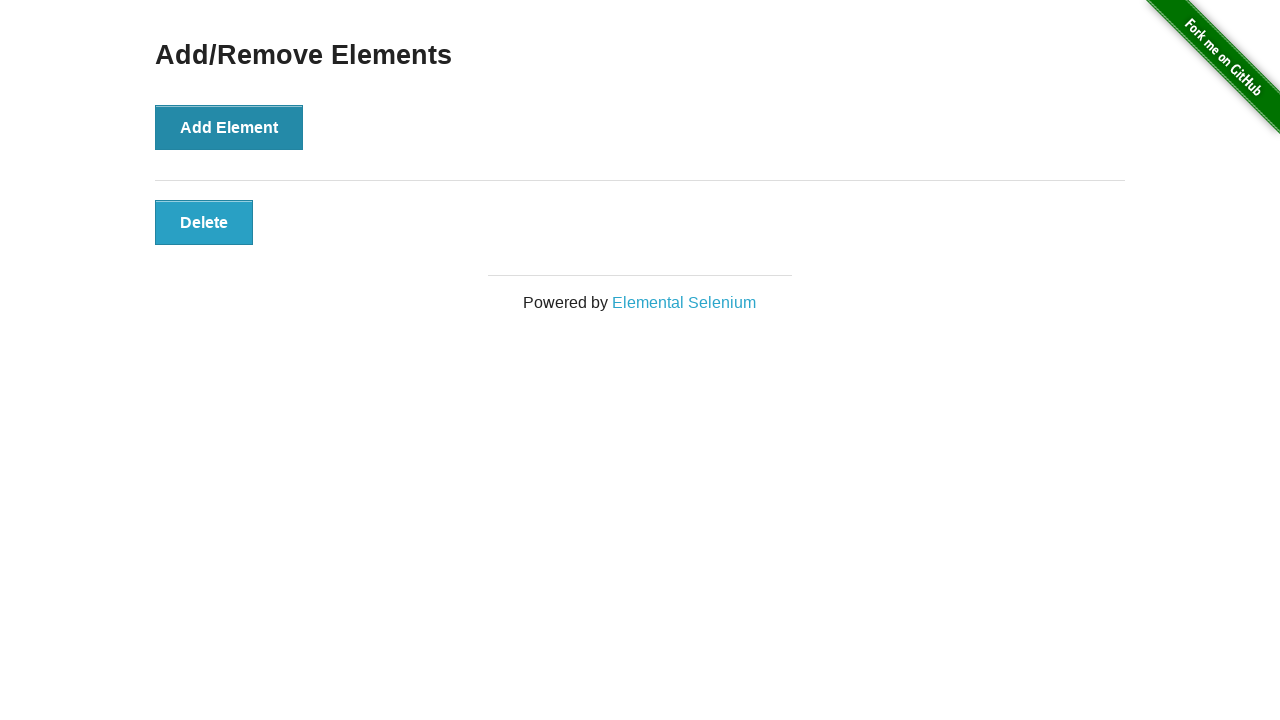

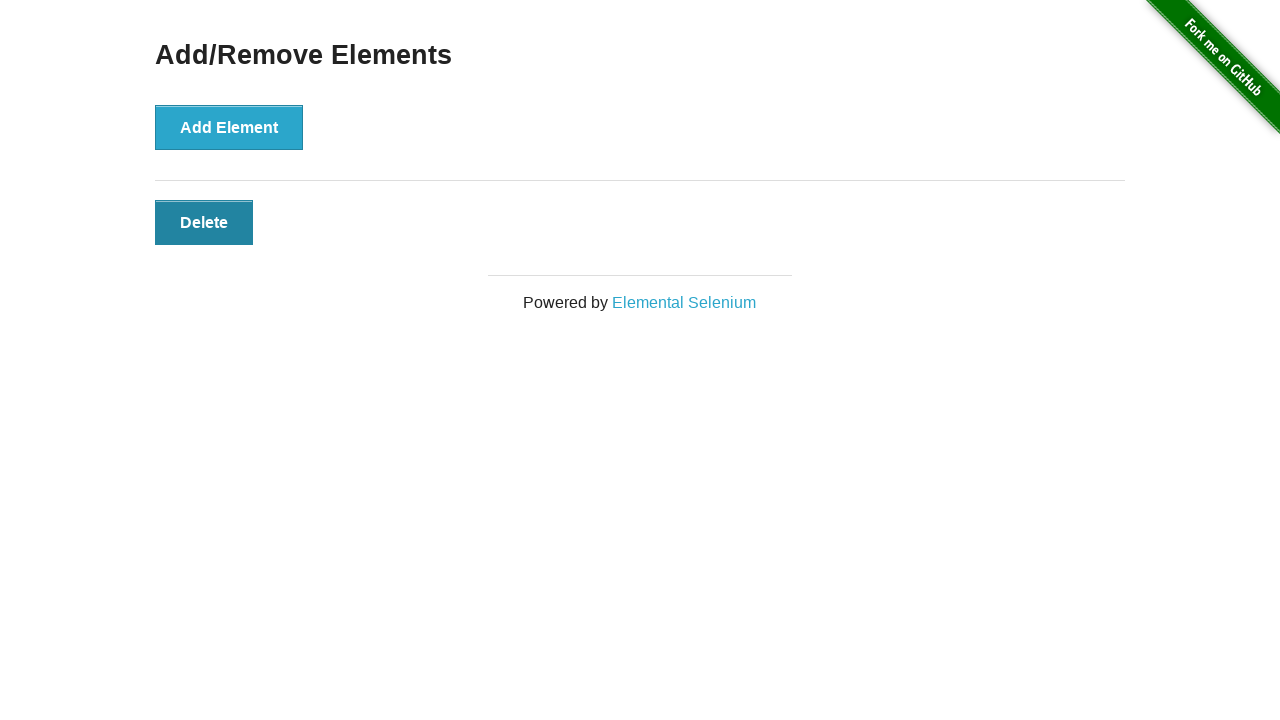